Tests basic form controls on a tutorial page by selecting a radio button, filling text fields (first name, last name, email, password), checking multiple language checkboxes, and clicking the register button.

Starting URL: https://www.hyrtutorials.com/p/basic-controls.html

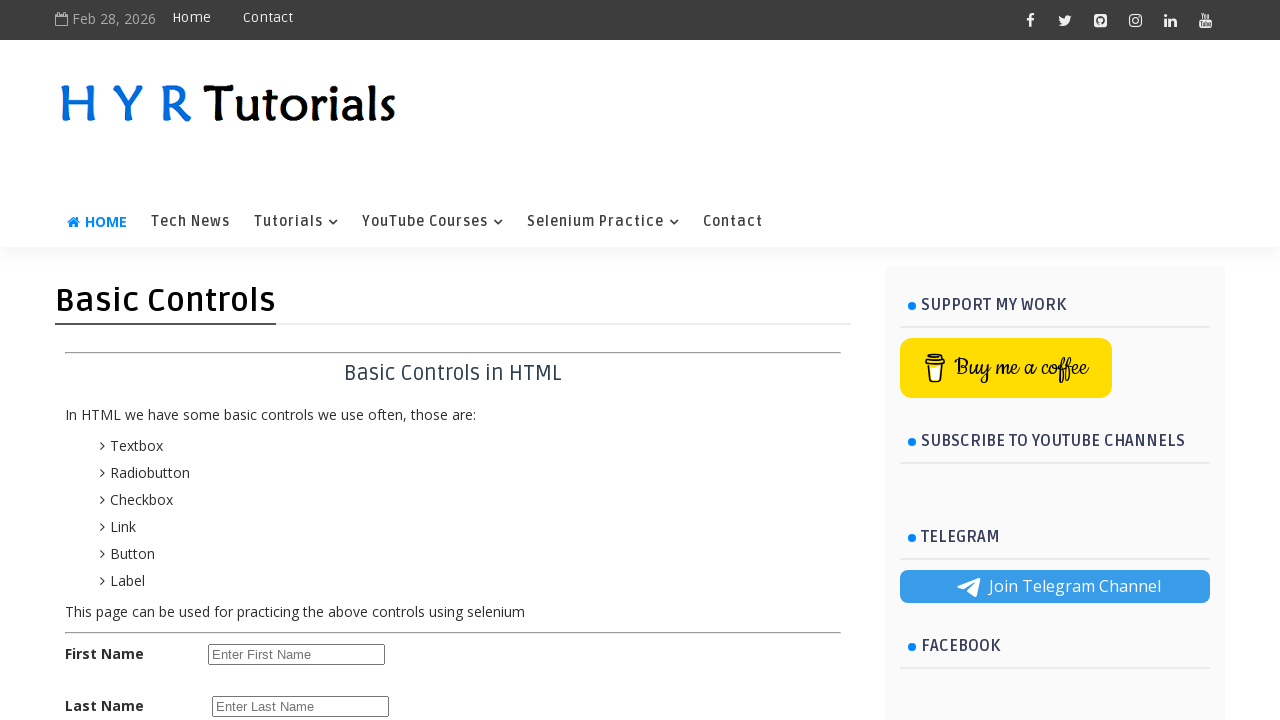

Selected female radio button at (286, 426) on #femalerb
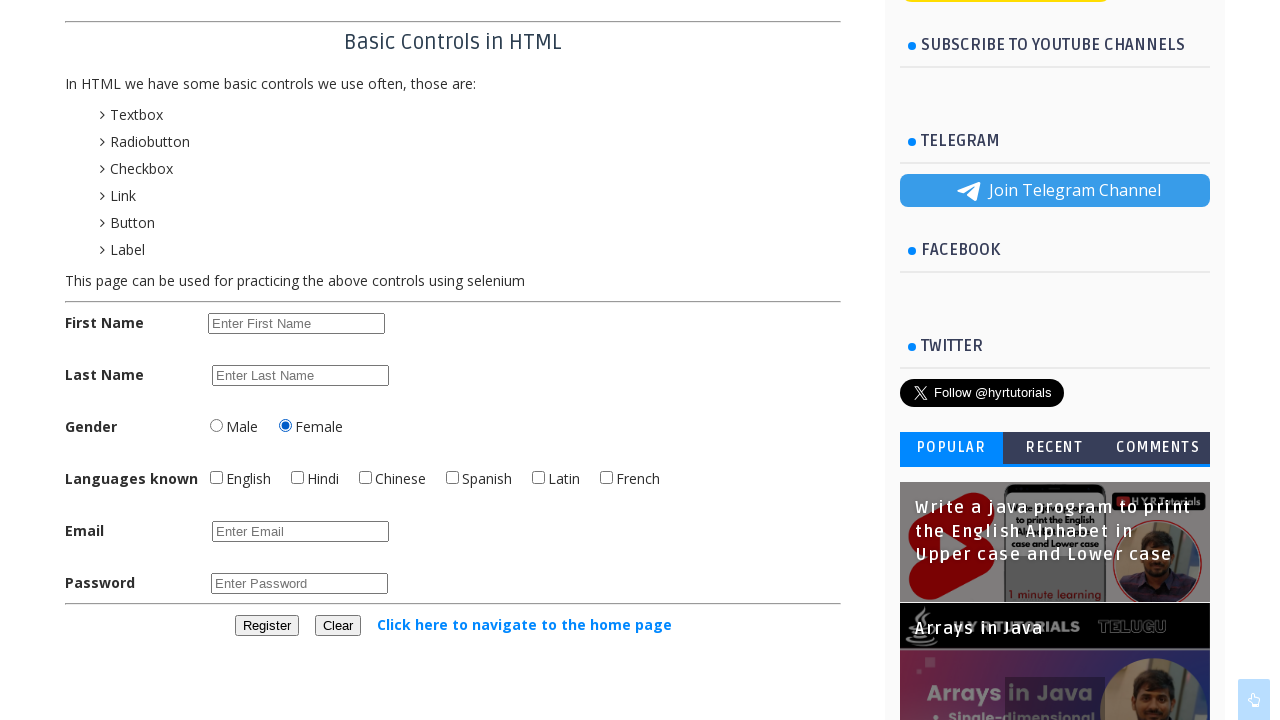

Filled first name field with 'automation' on #firstName
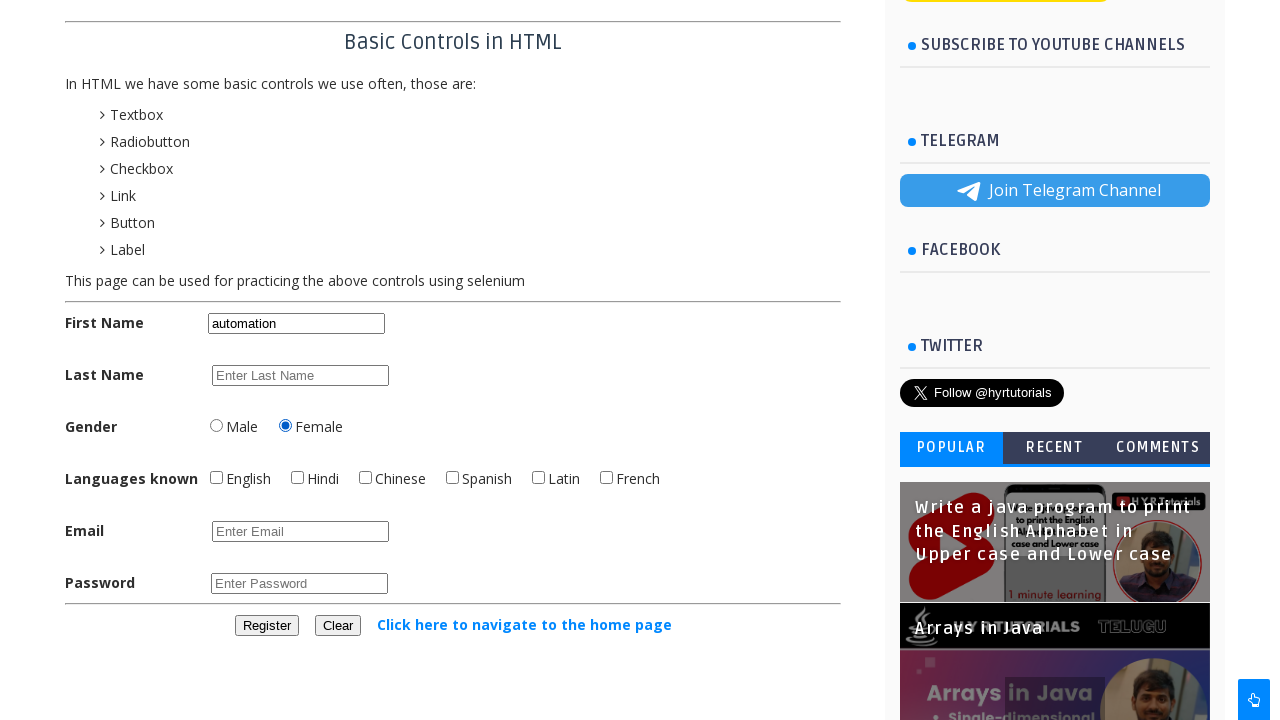

Filled last name field with 'program' on #lastName
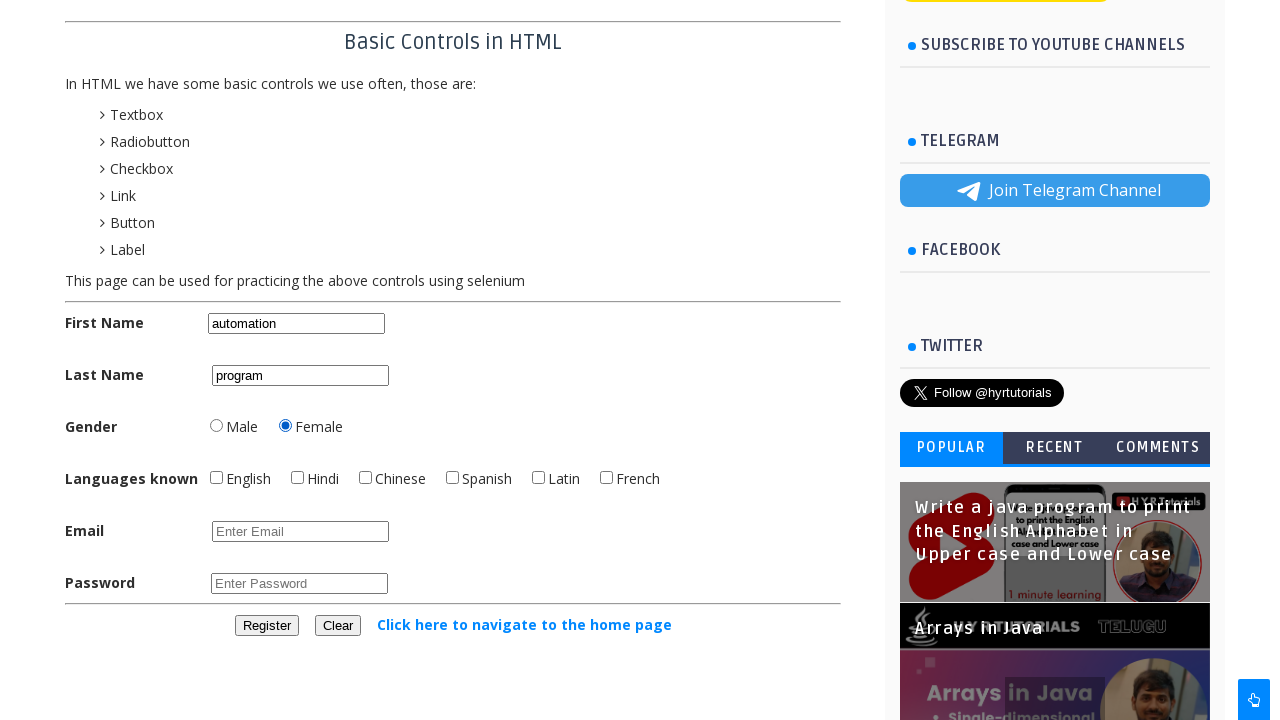

Filled email field with 'marcus.test@example.com' on #email
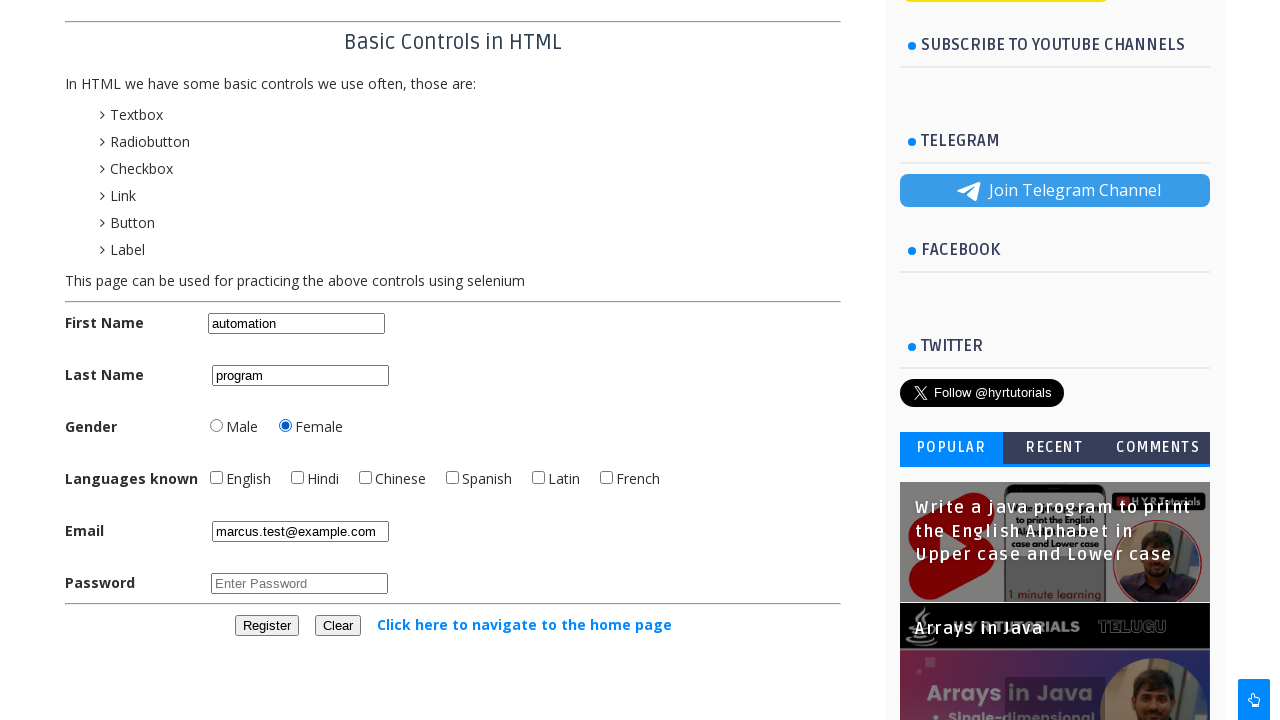

Filled password field with 'SecurePass789' on #password
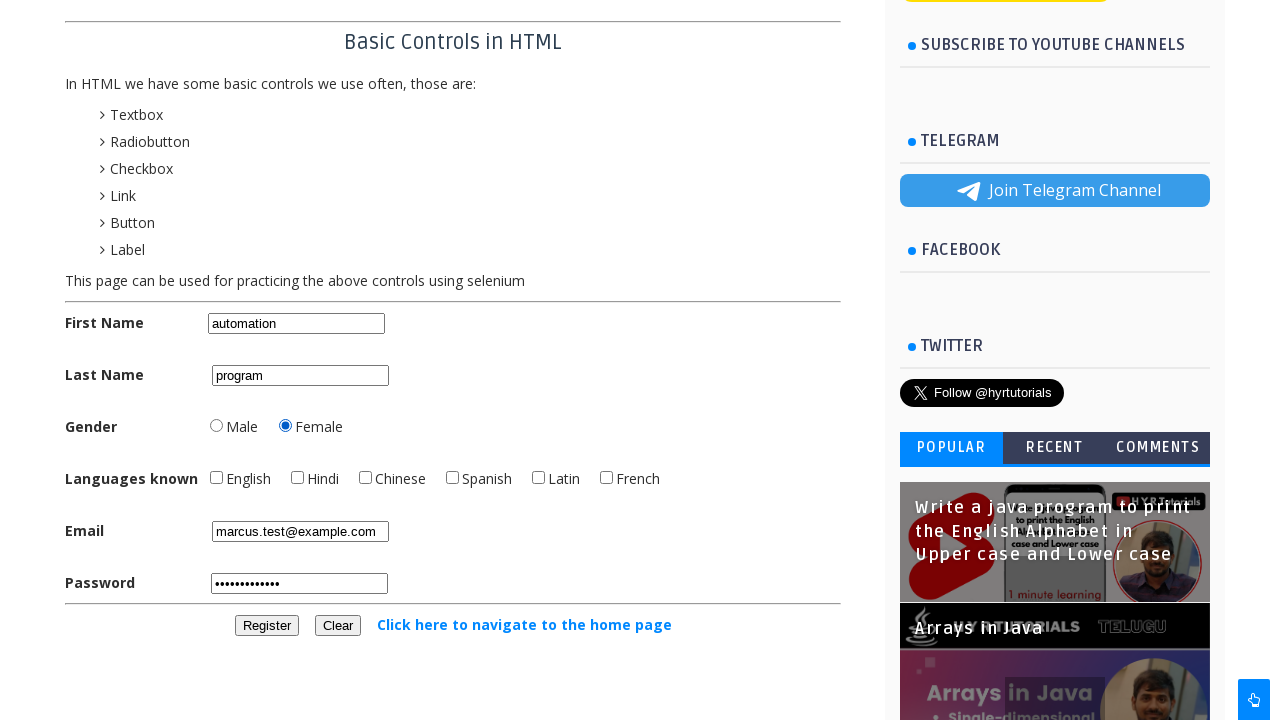

Checked French language checkbox at (606, 478) on #frenchchbx
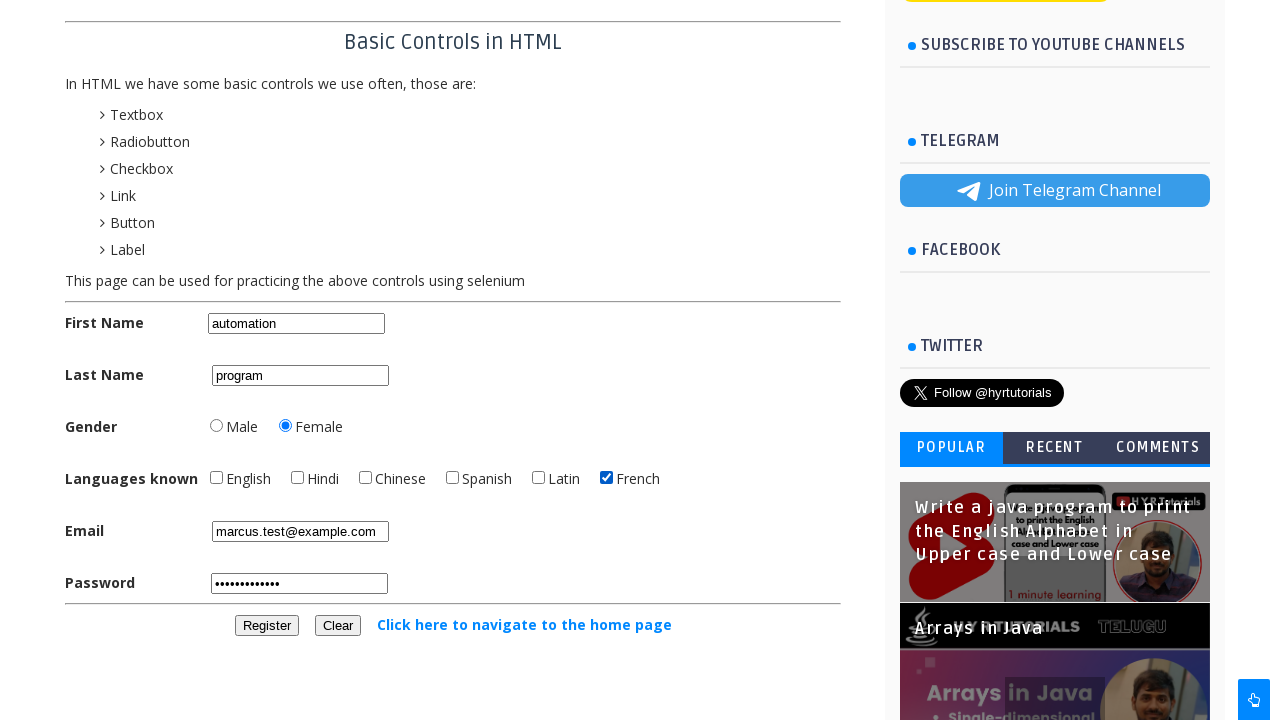

Checked Latin language checkbox at (538, 478) on #latinchbx
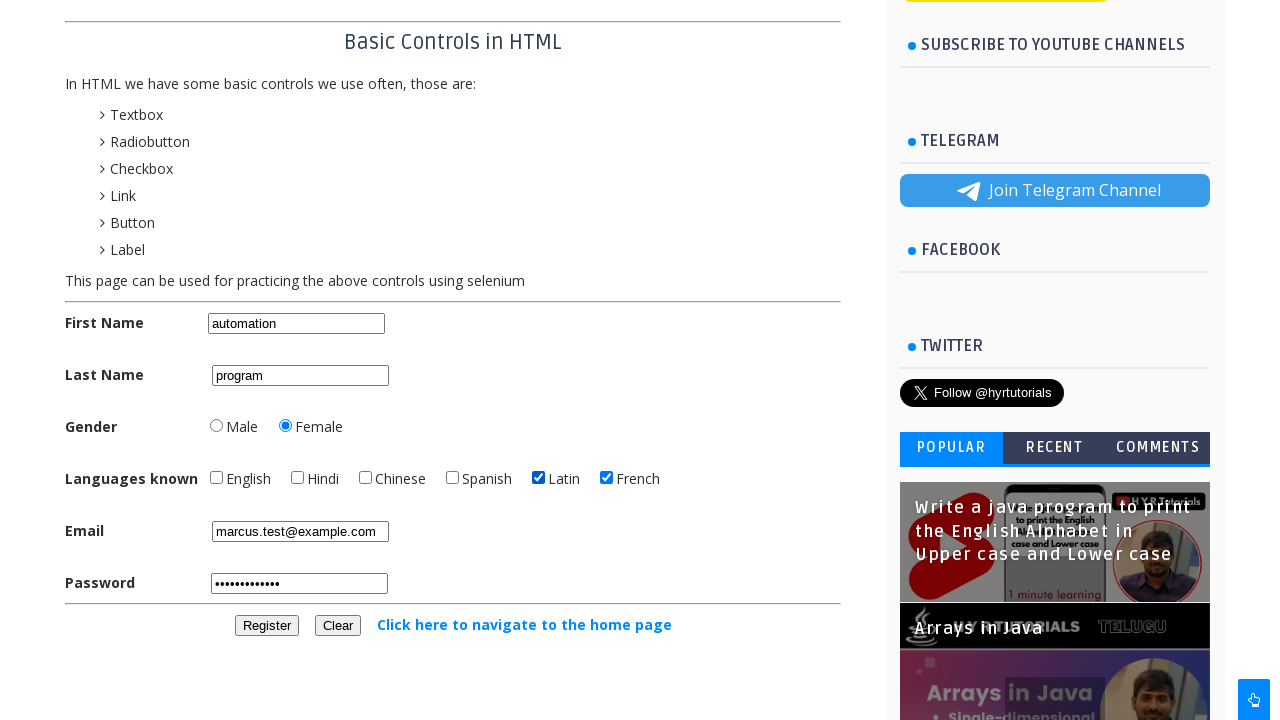

Checked Spanish language checkbox at (452, 478) on #spanishchbx
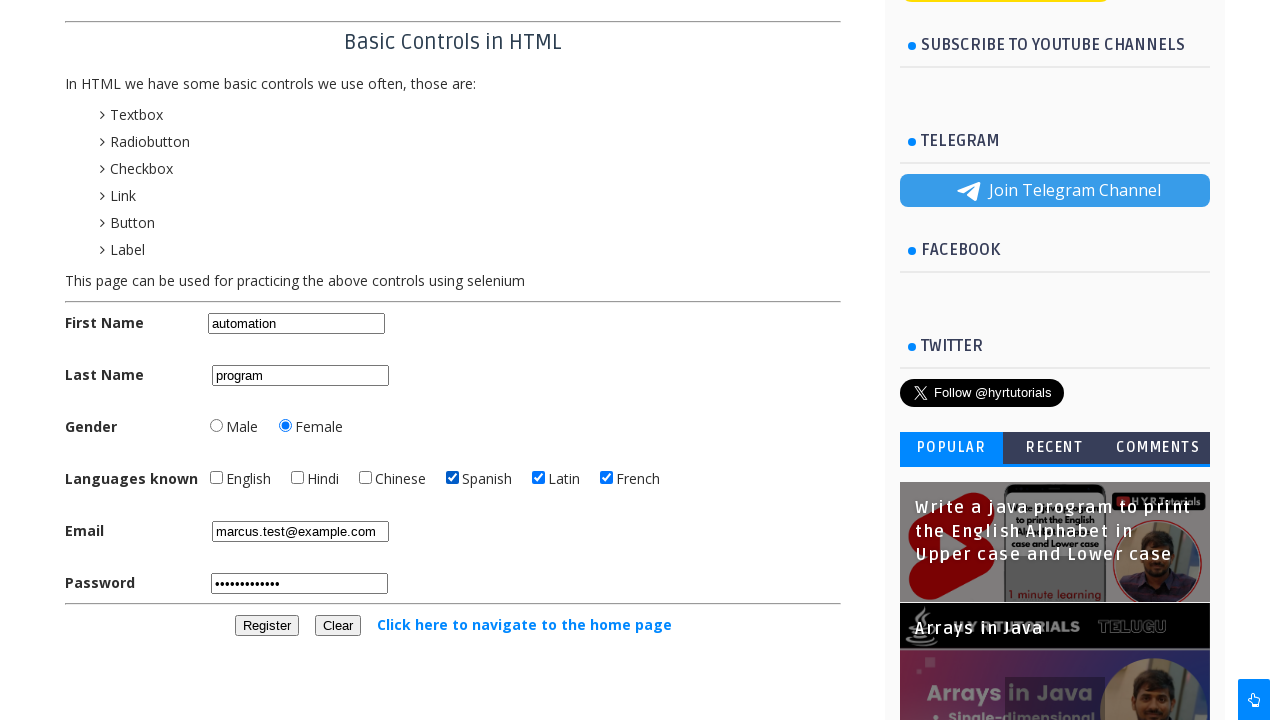

Checked Chinese language checkbox at (366, 478) on #chinesechbx
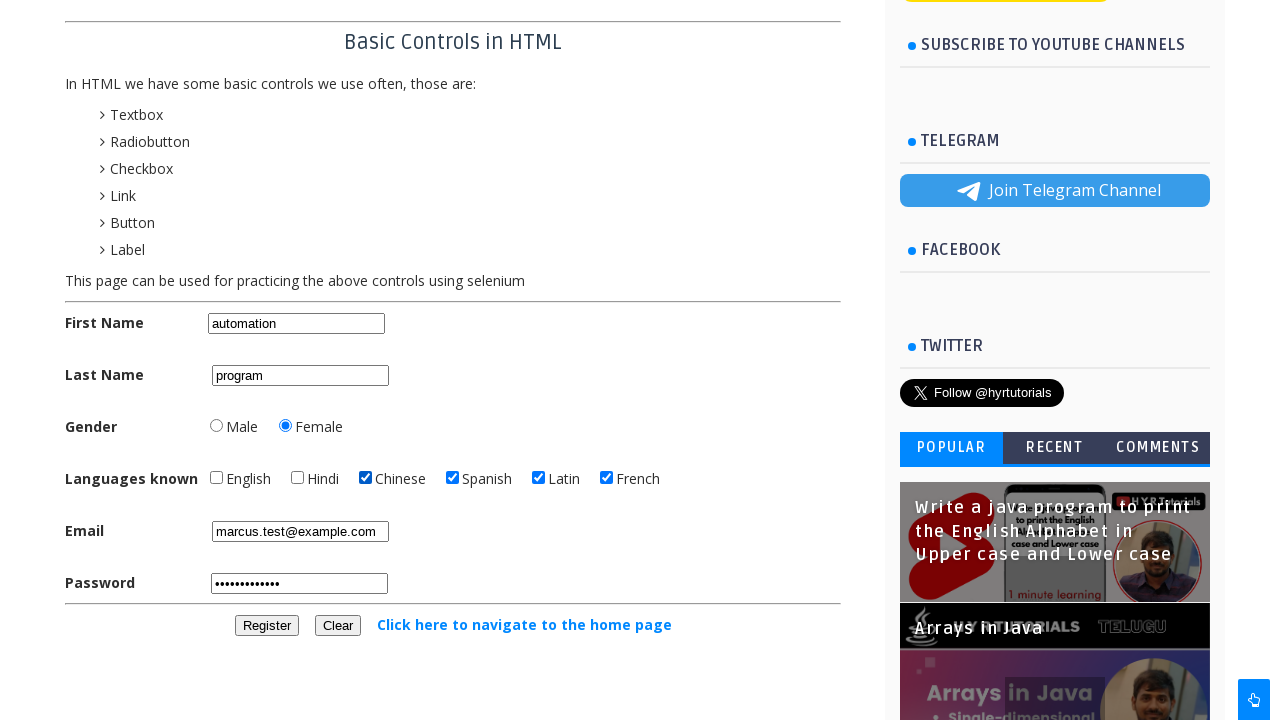

Checked Hindi language checkbox at (298, 478) on #hindichbx
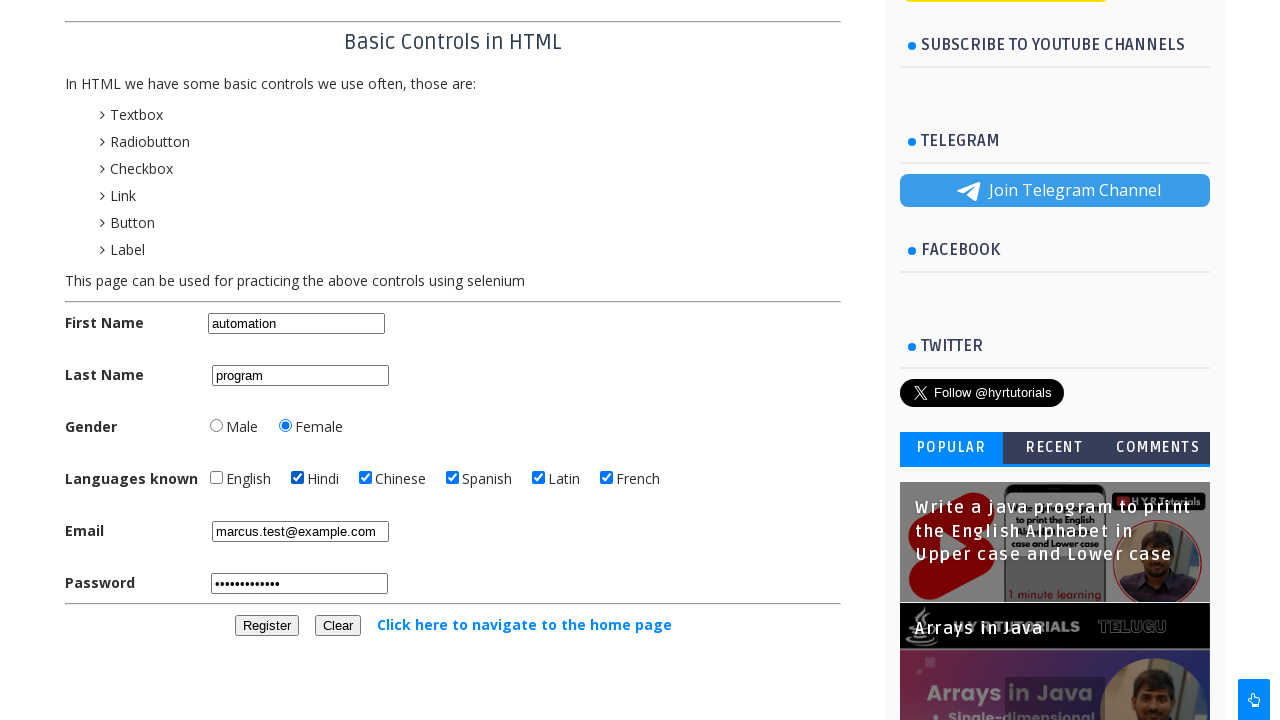

Checked English language checkbox at (216, 478) on #englishchbx
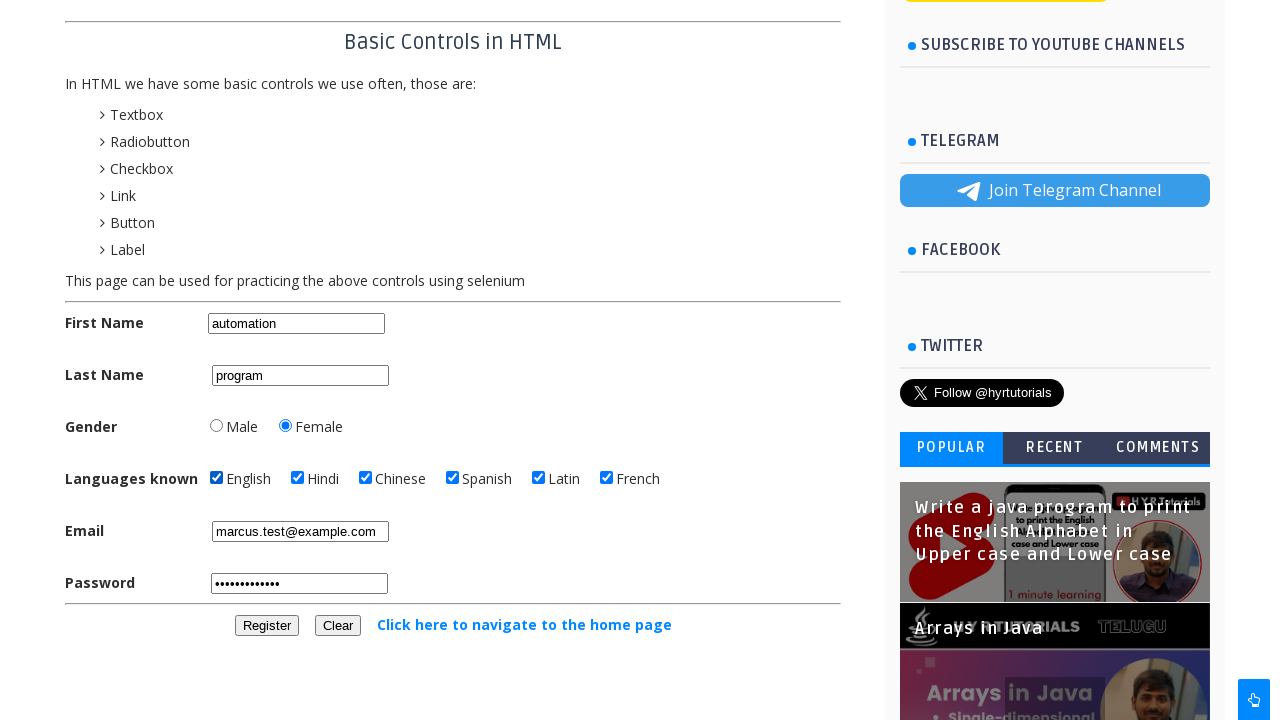

Clicked register button to submit form at (266, 626) on #registerbtn
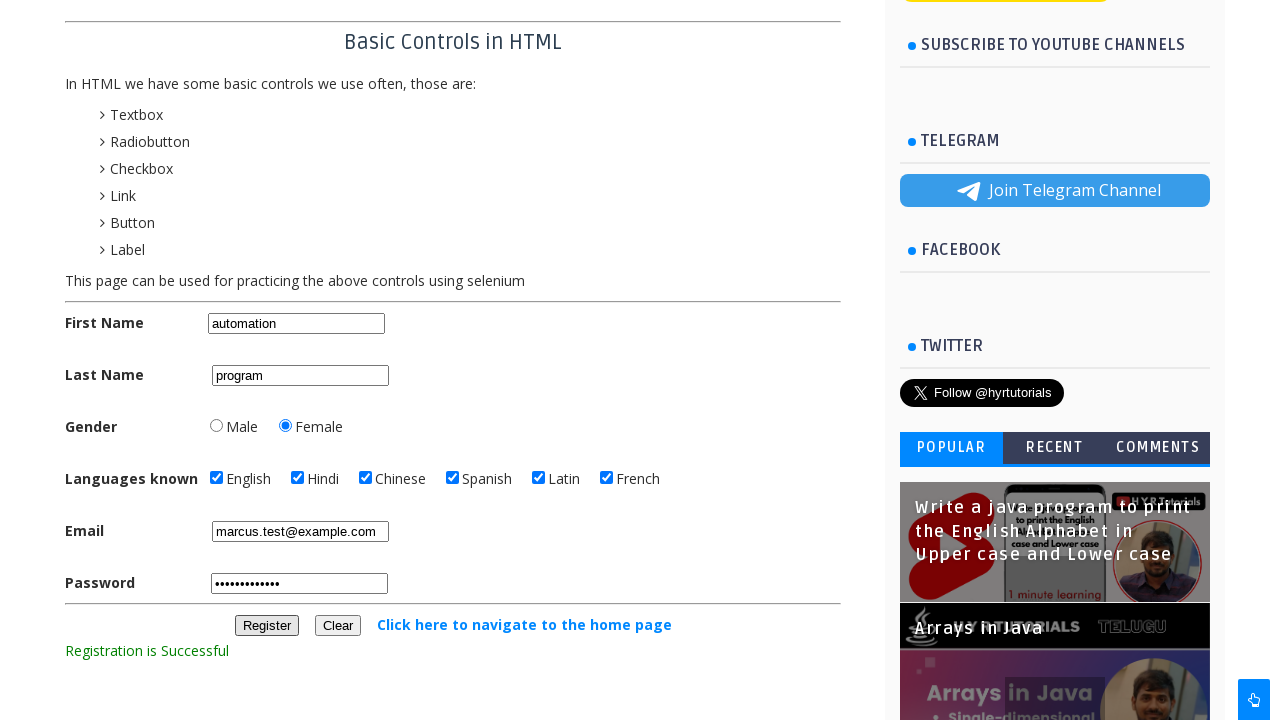

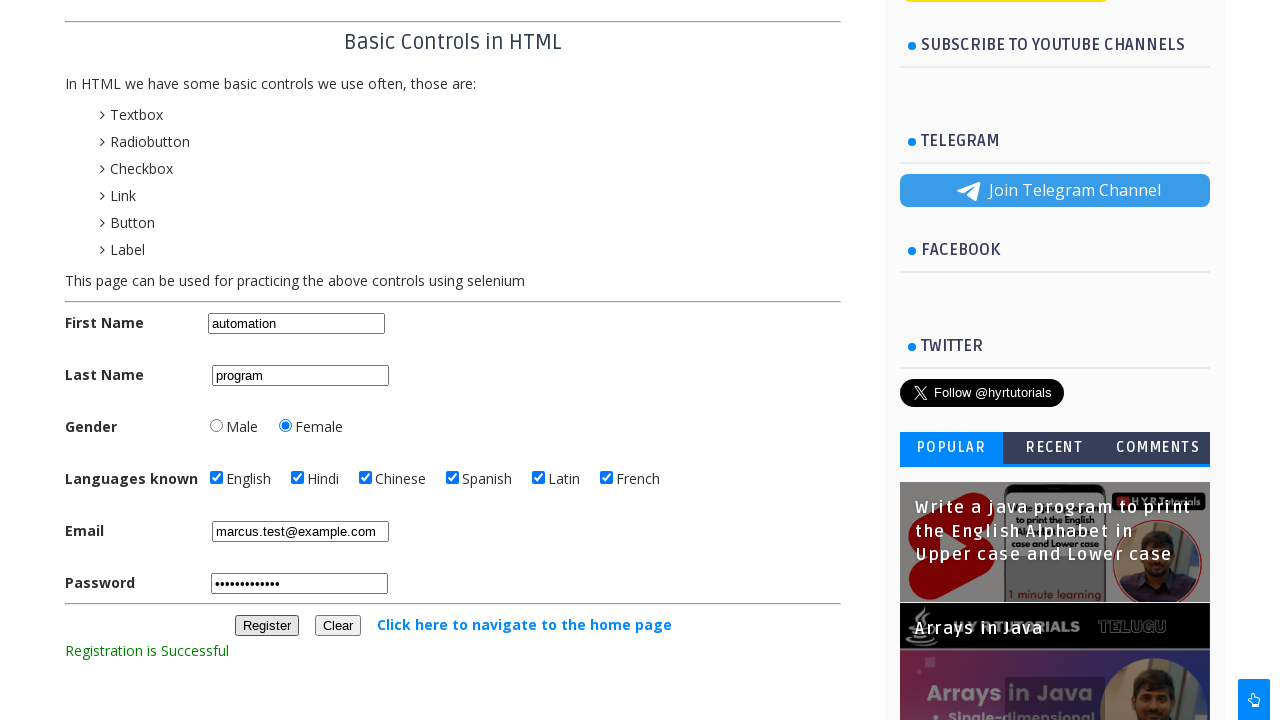